Tests the calculator's addition operation with floating point numbers, verifying results with and without integers-only mode

Starting URL: https://gerabarud.github.io/is3-calculadora/

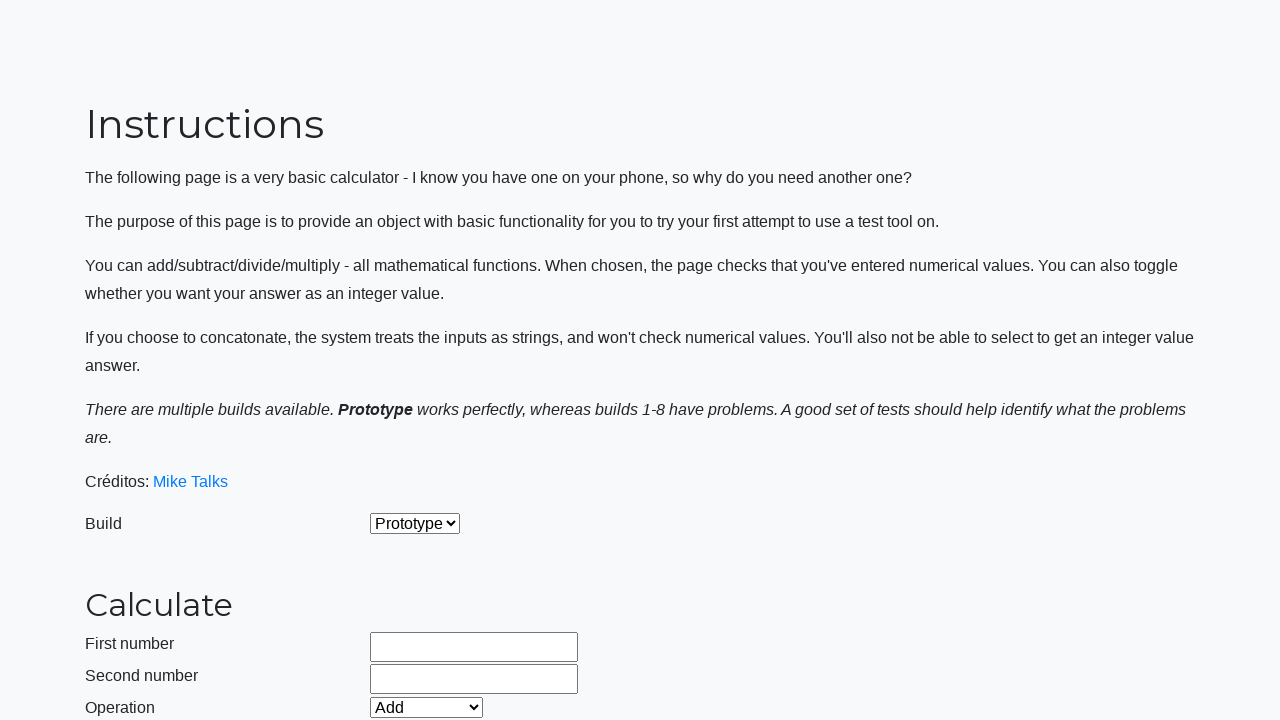

Selected build version 2 on #selectBuild
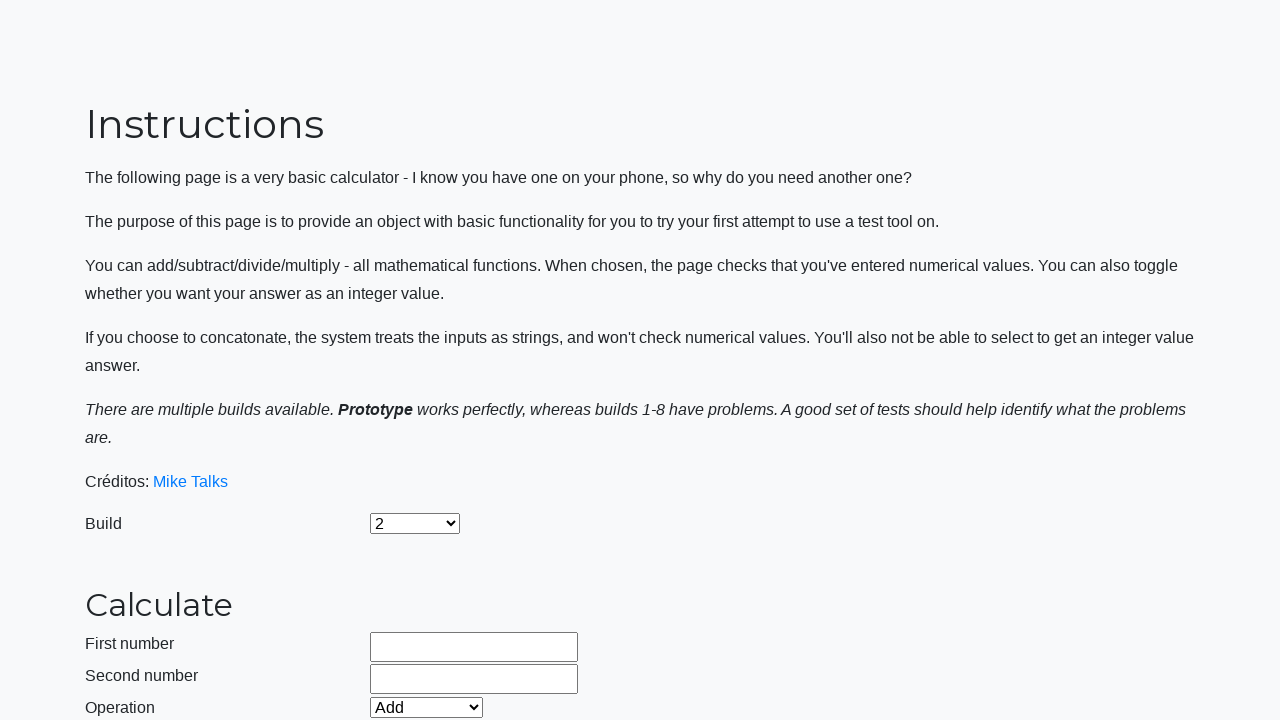

Entered first number 400.3 with decimal on #number1Field
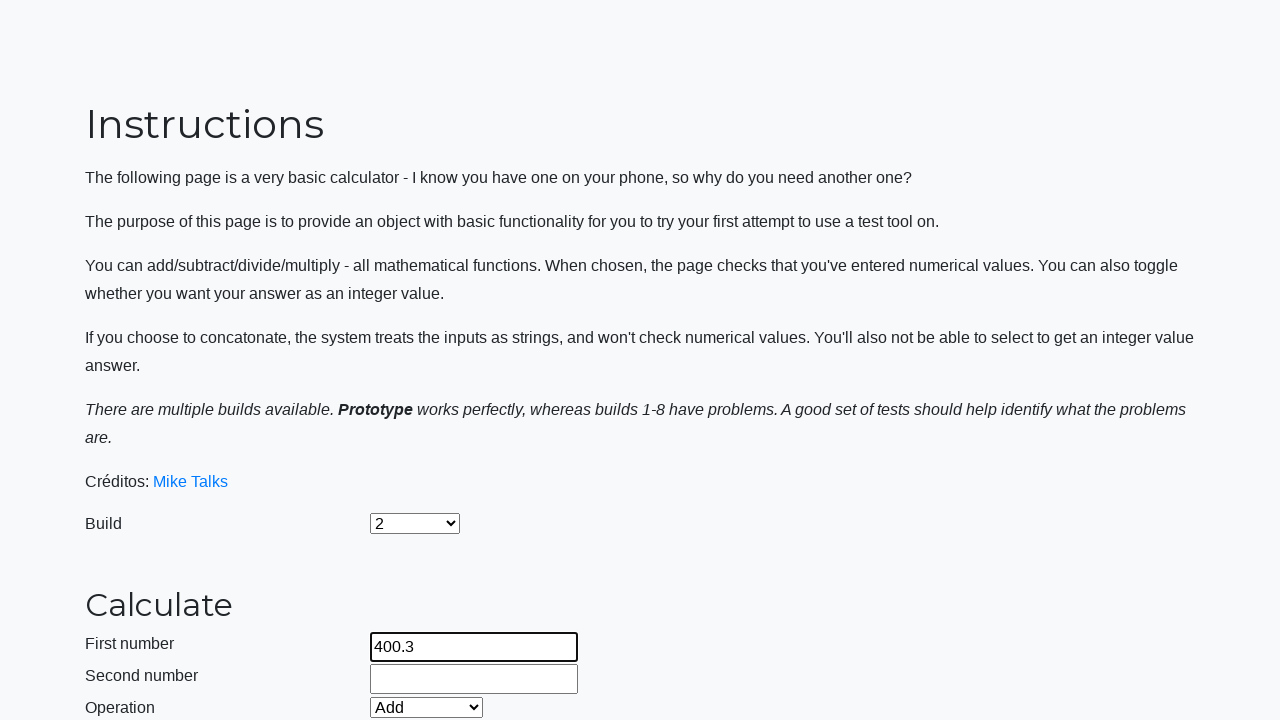

Entered second number 9.2 with decimal on #number2Field
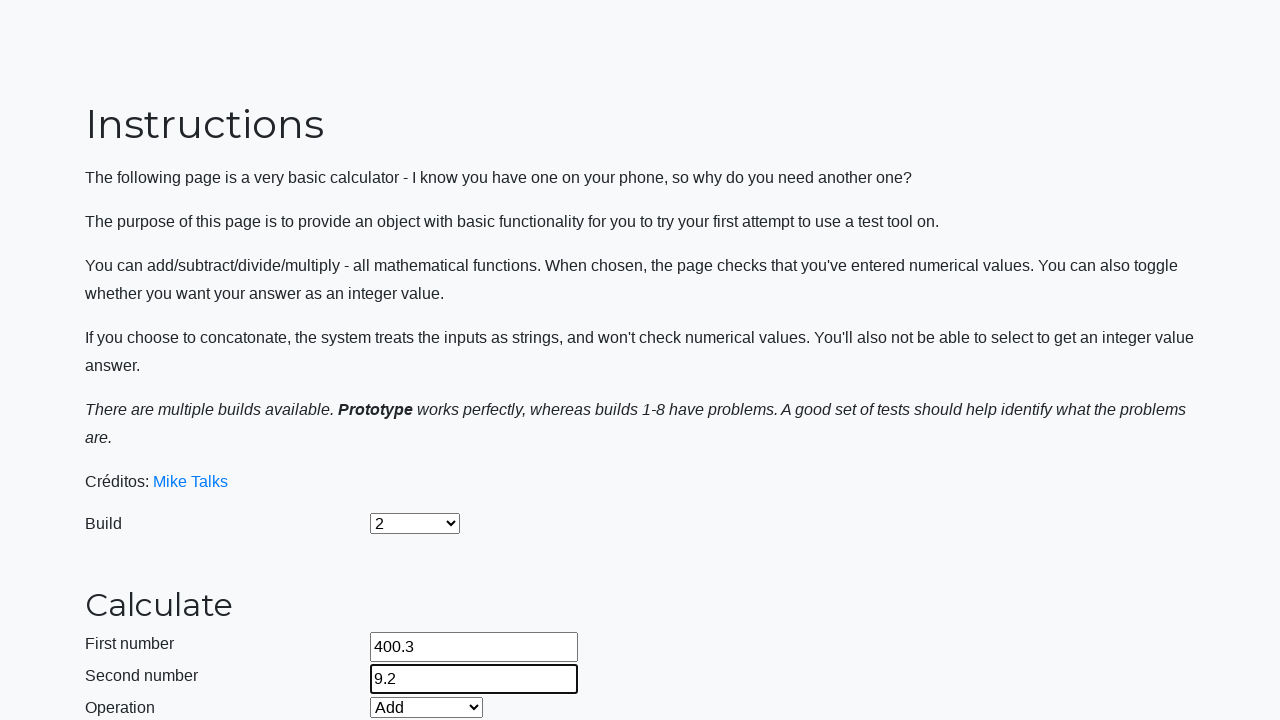

Selected Add operation on #selectOperationDropdown
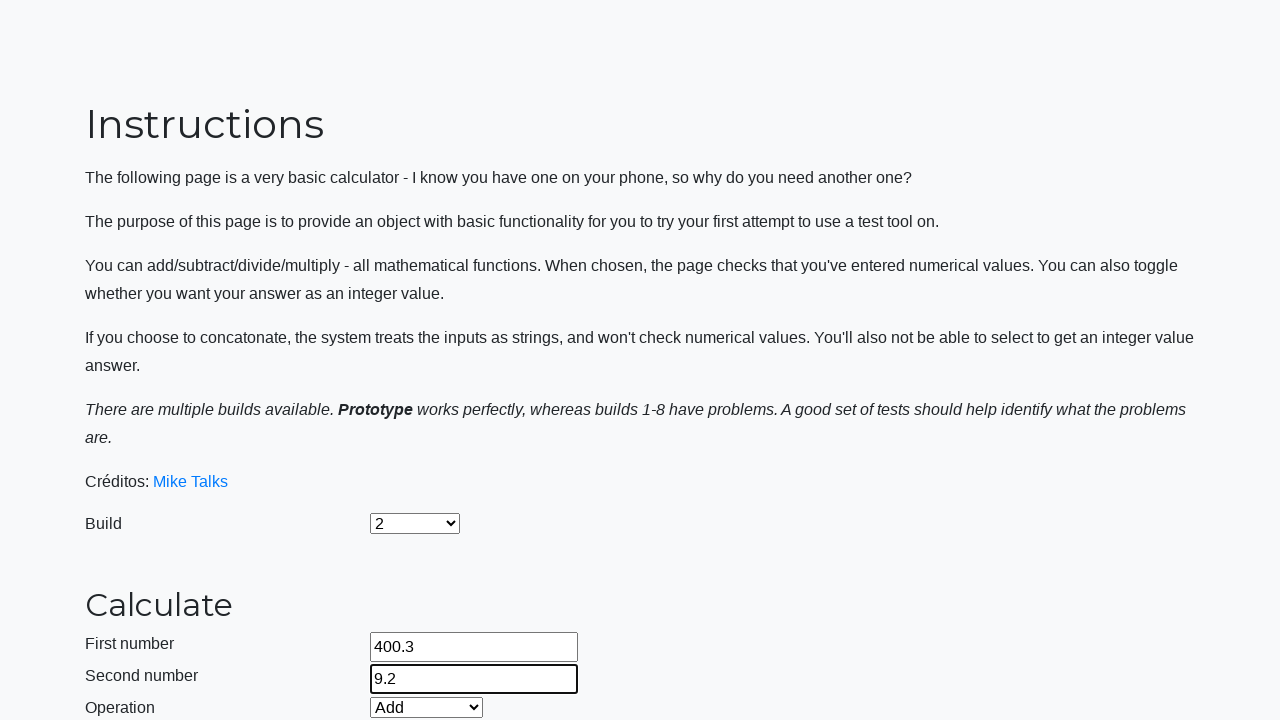

Clicked calculate button for floating point addition at (422, 451) on #calculateButton
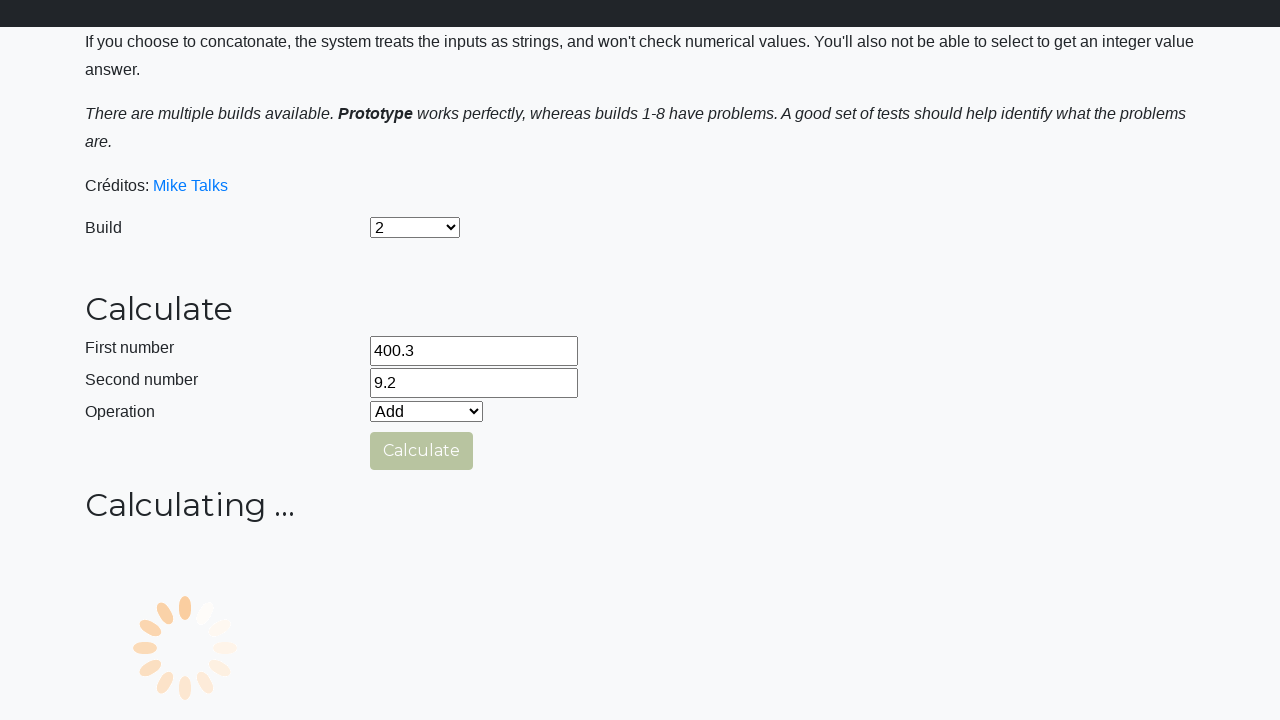

Waited for calculation result
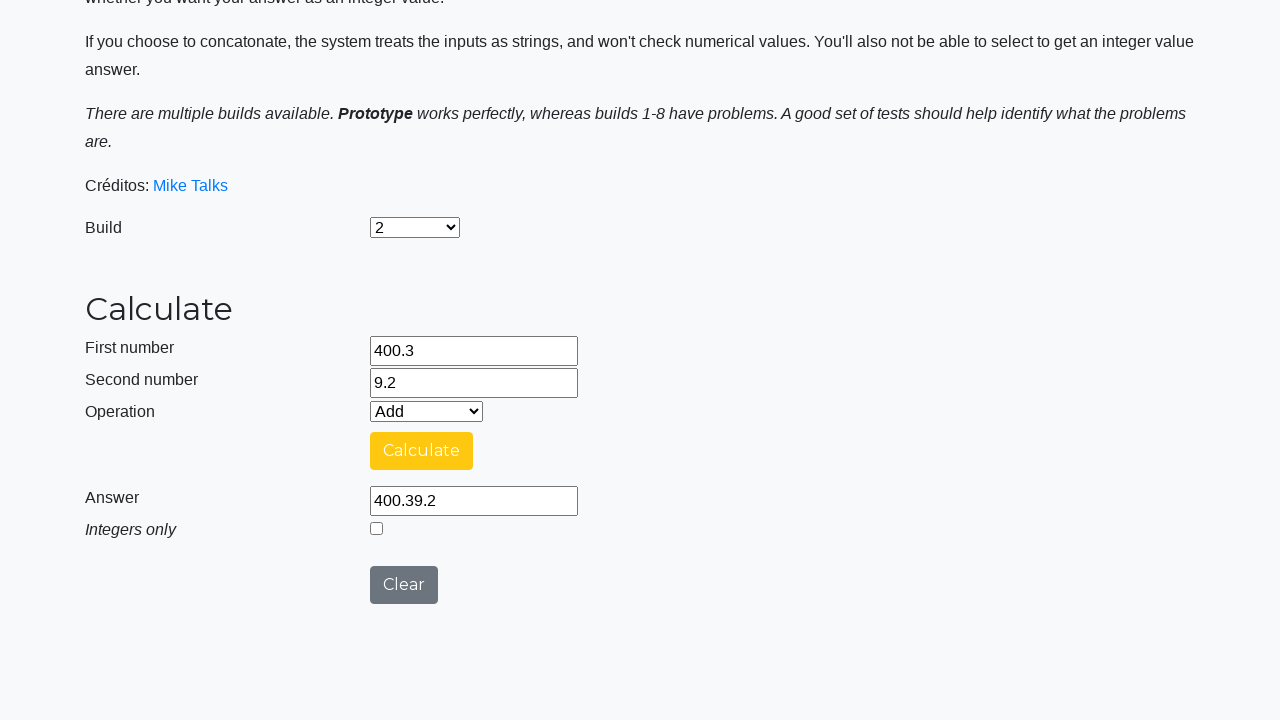

Enabled integers-only mode at (376, 528) on #integerSelect
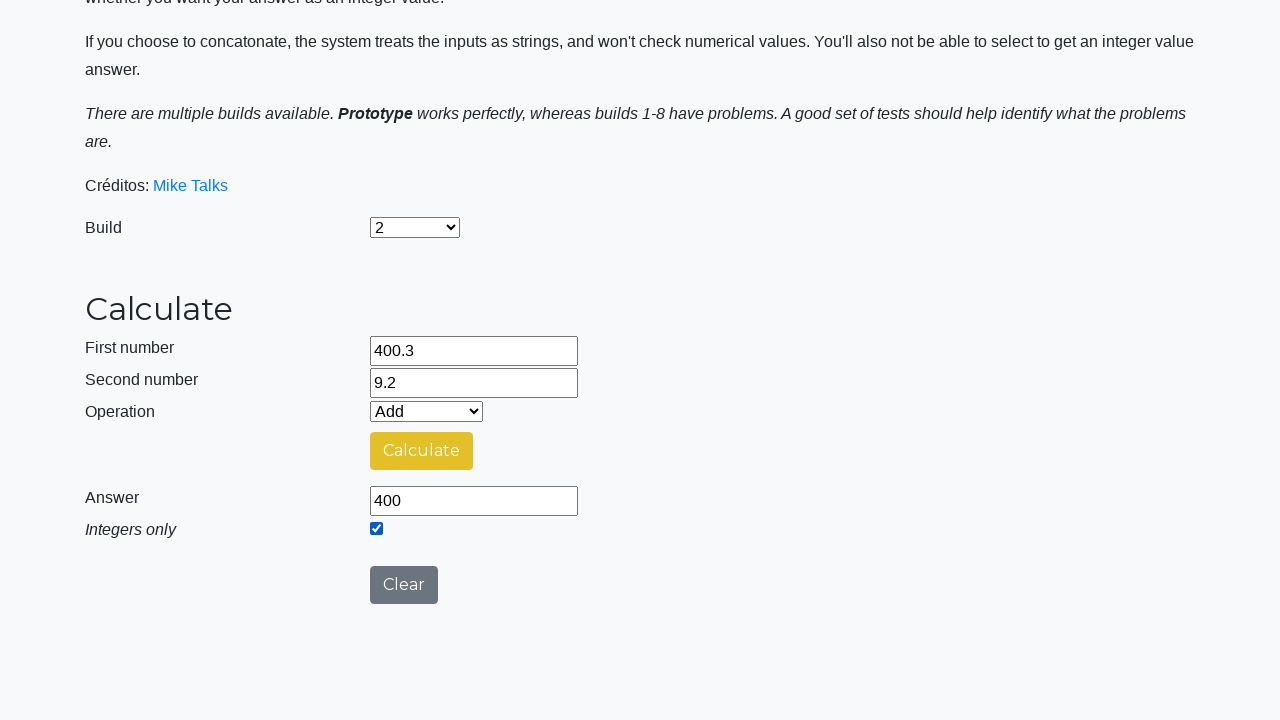

Clicked calculate button with integers-only mode enabled at (422, 451) on #calculateButton
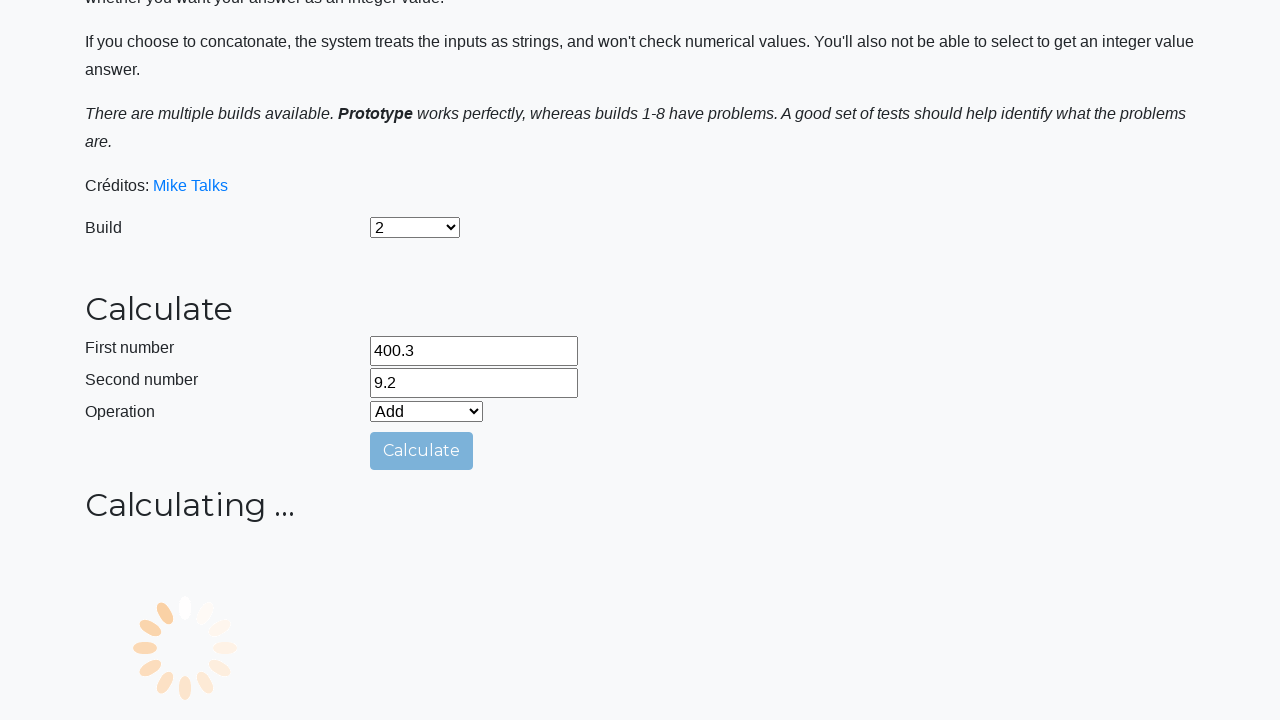

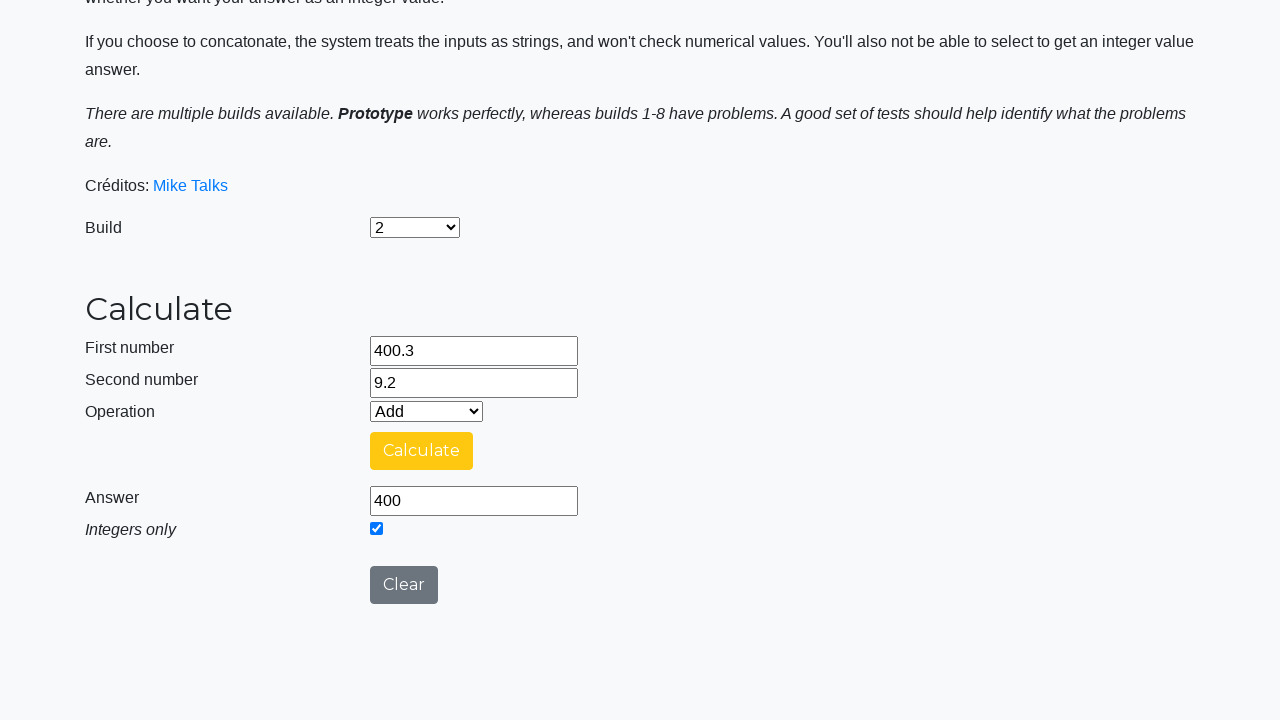